Solves a math problem by extracting two numbers from the page, calculating their sum, and selecting the result from a dropdown menu

Starting URL: http://suninjuly.github.io/selects1.html

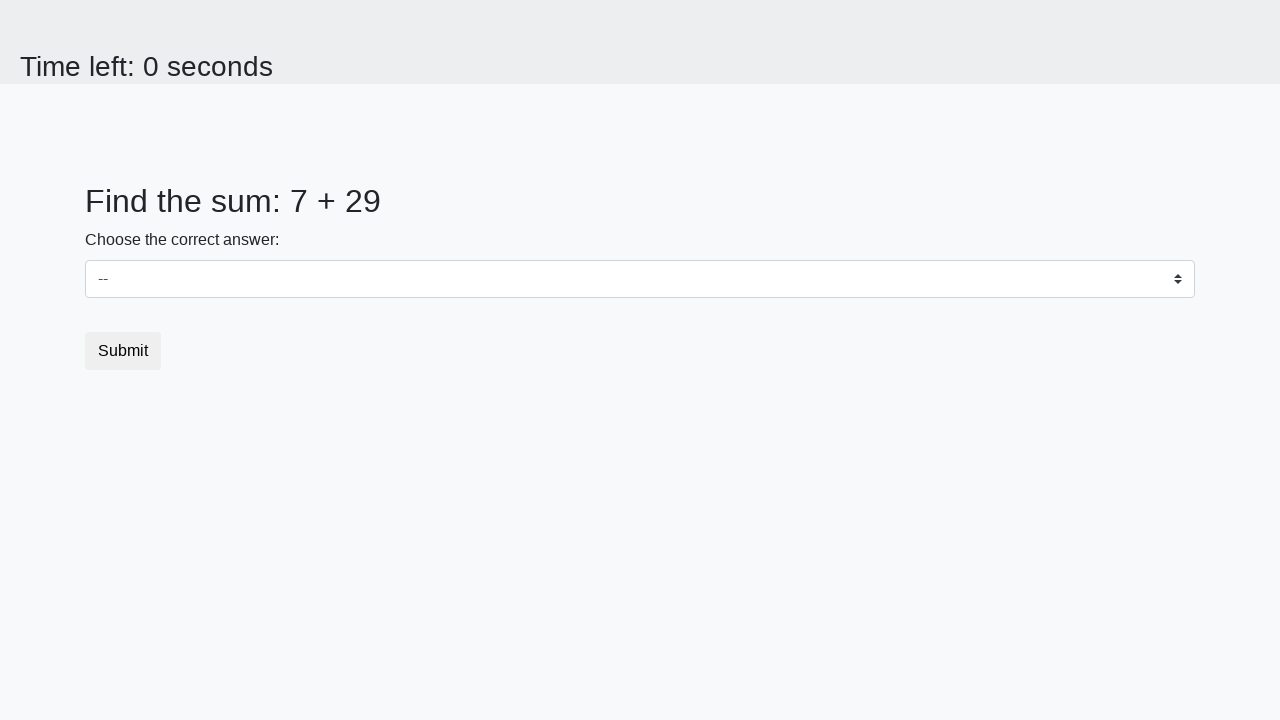

Extracted first number from page
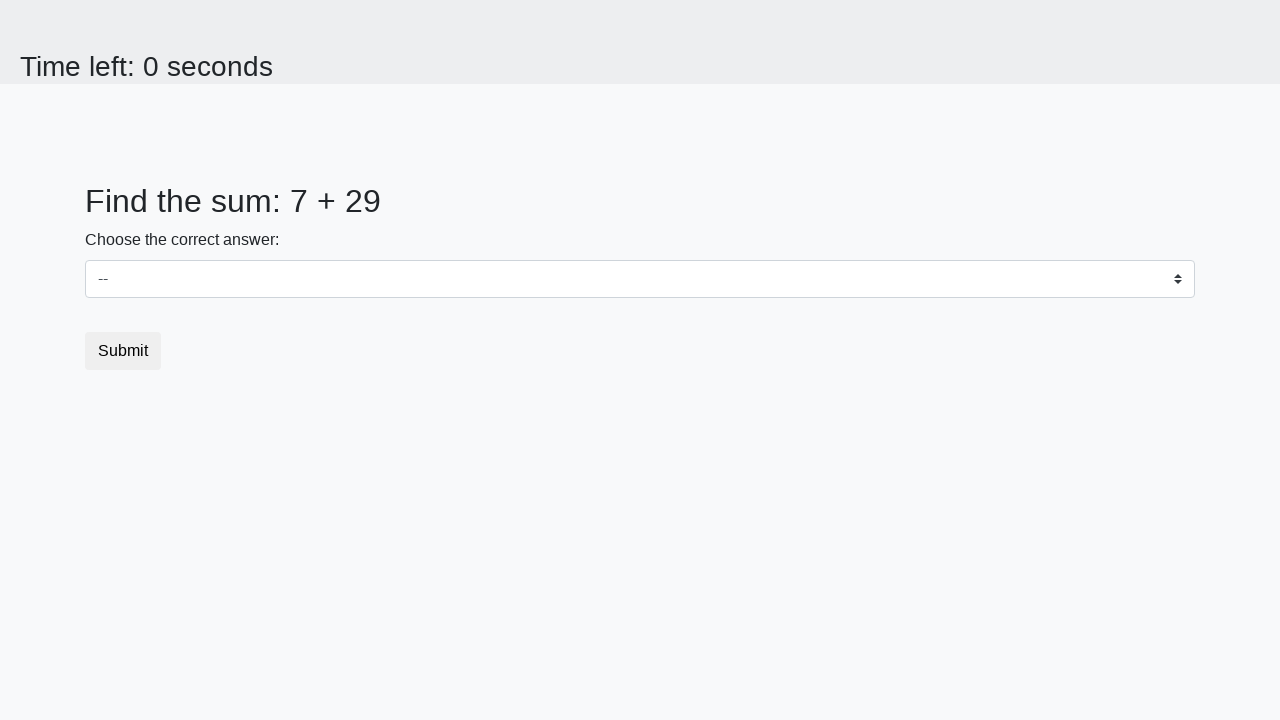

Extracted second number from page
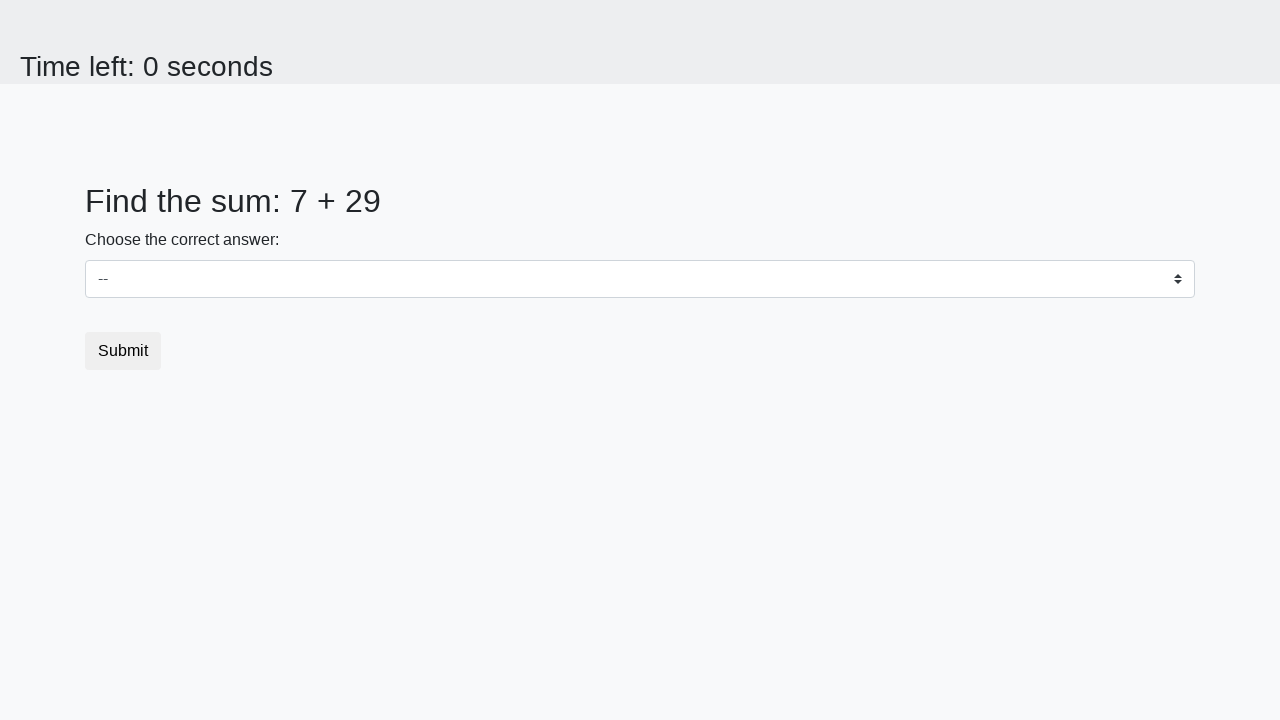

Calculated sum of 7 + 29 = 36
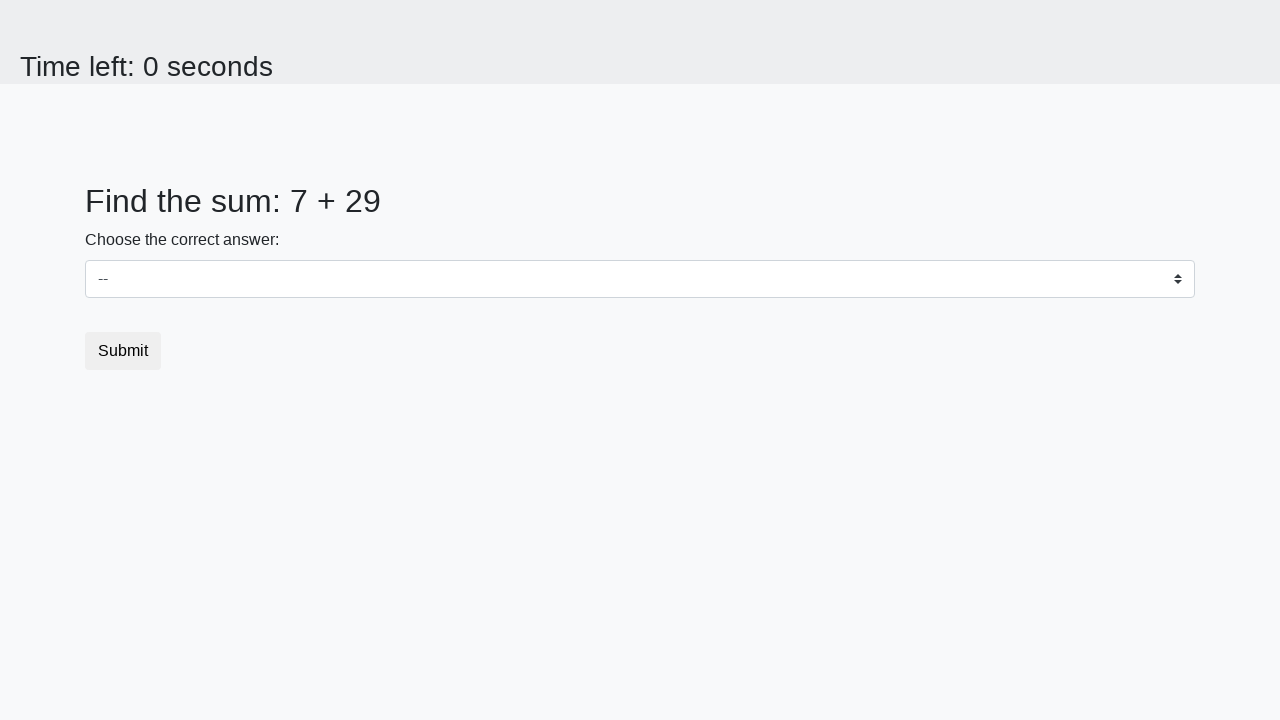

Selected 36 from dropdown menu on select
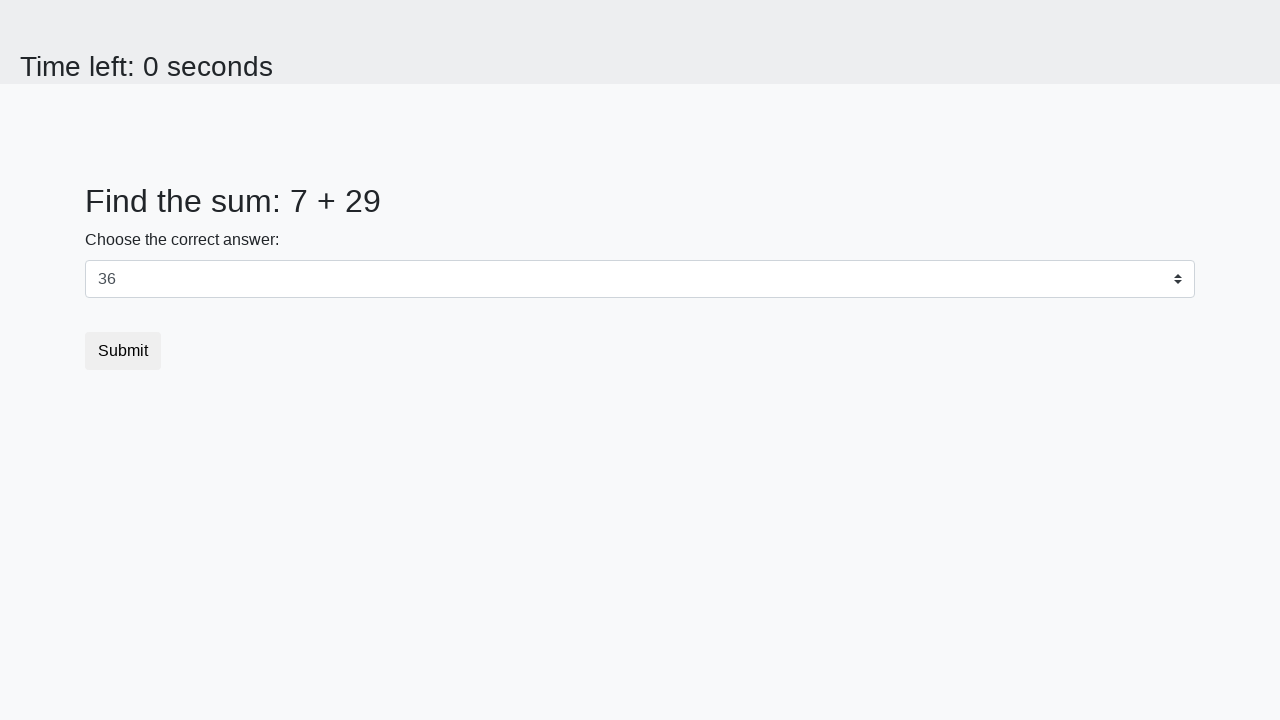

Clicked submit button at (123, 351) on button.btn
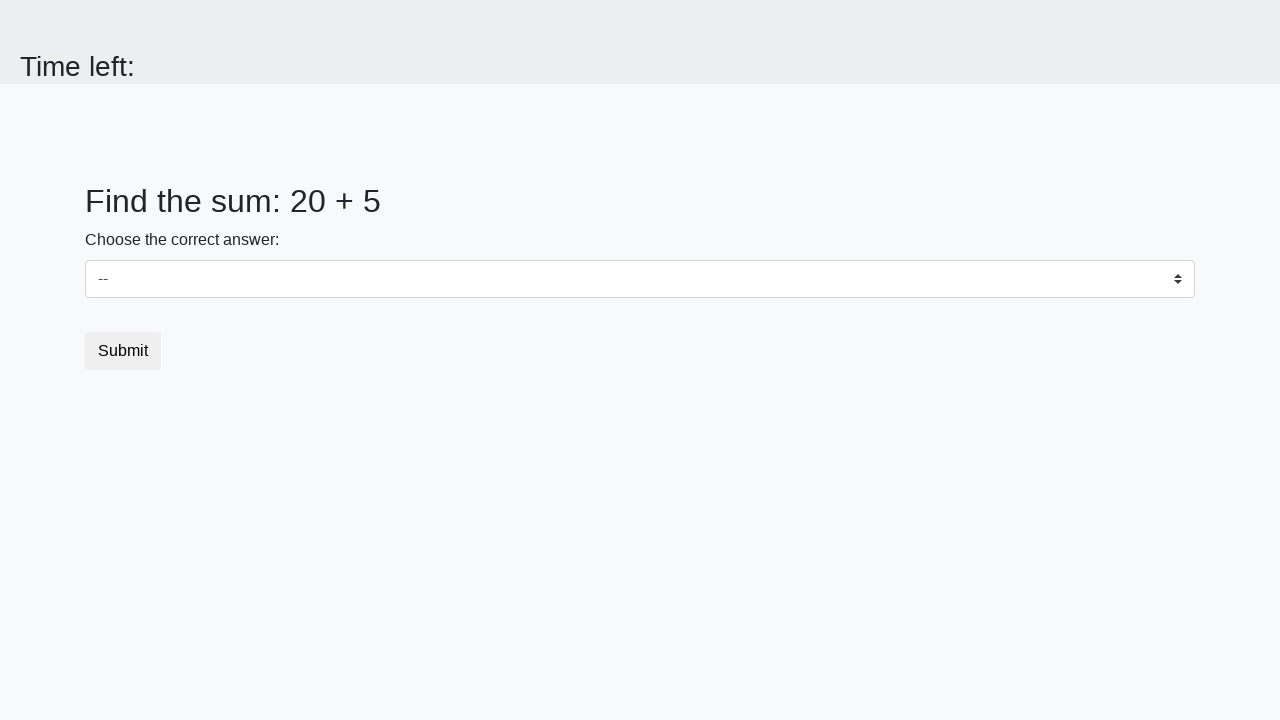

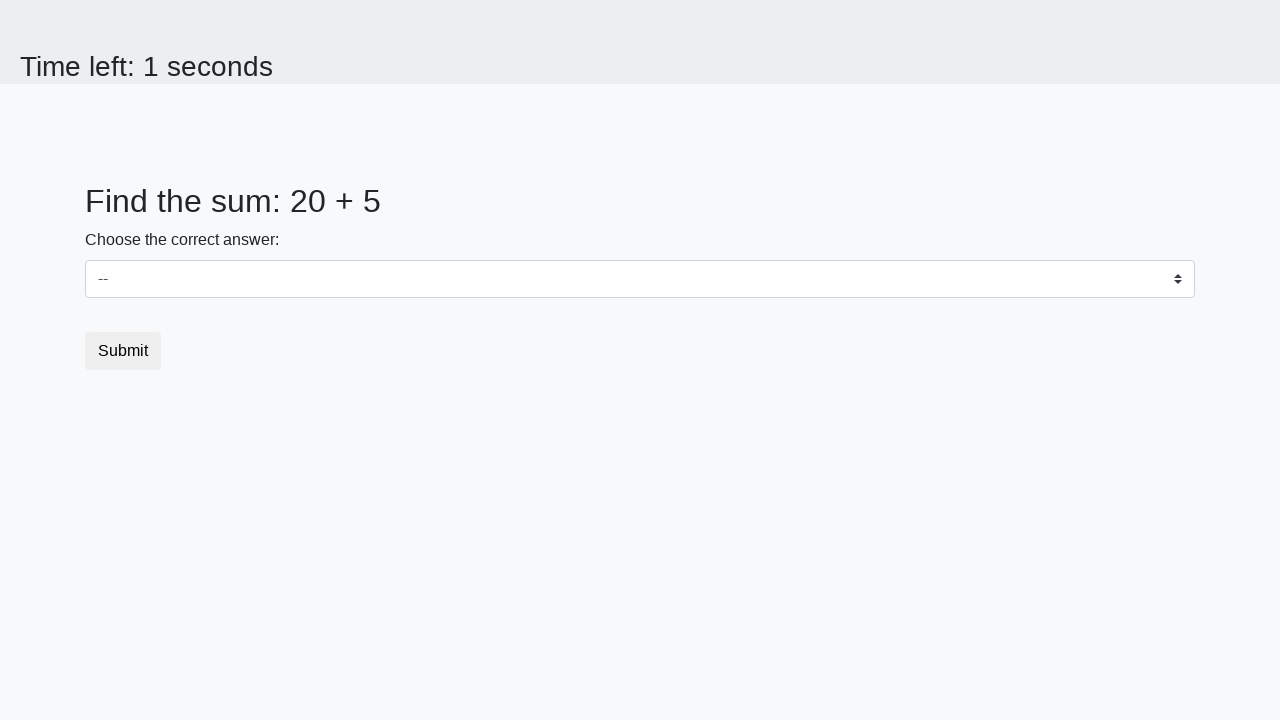